Navigates to a mortgage calculator website and verifies the page loads by checking the title is present.

Starting URL: https://www.mortgagecalculator.org

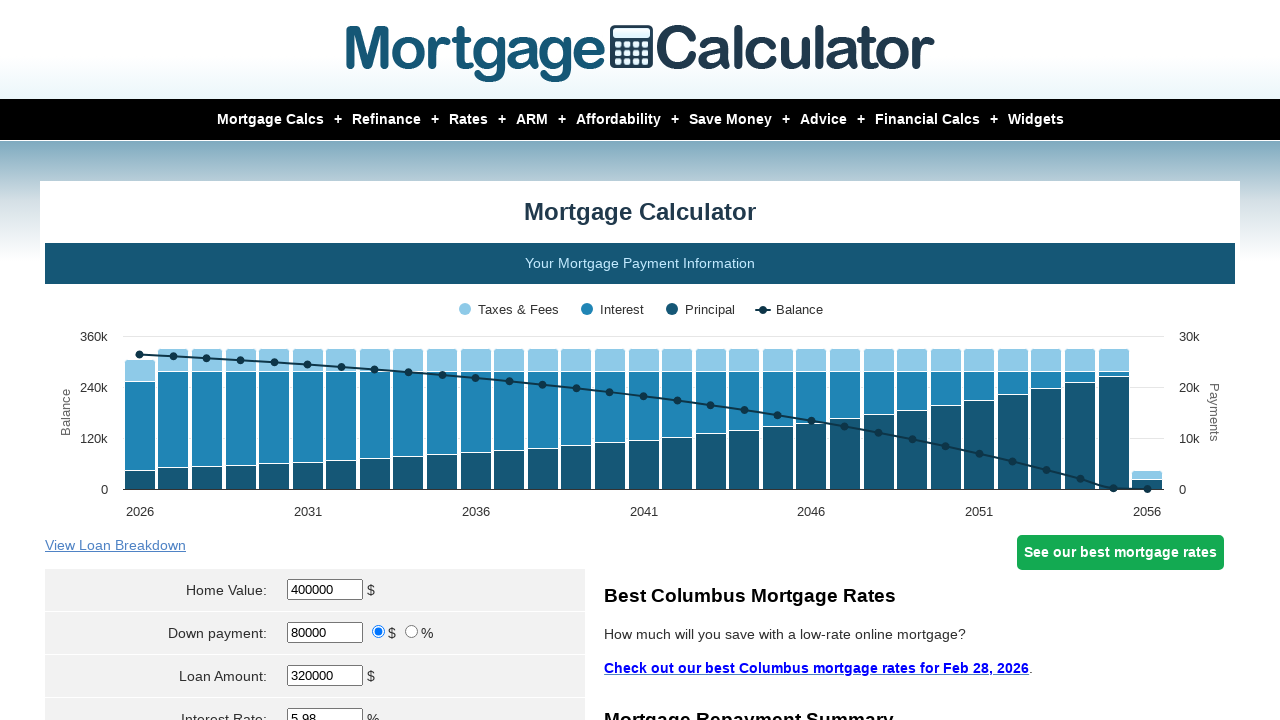

Navigated to mortgage calculator website
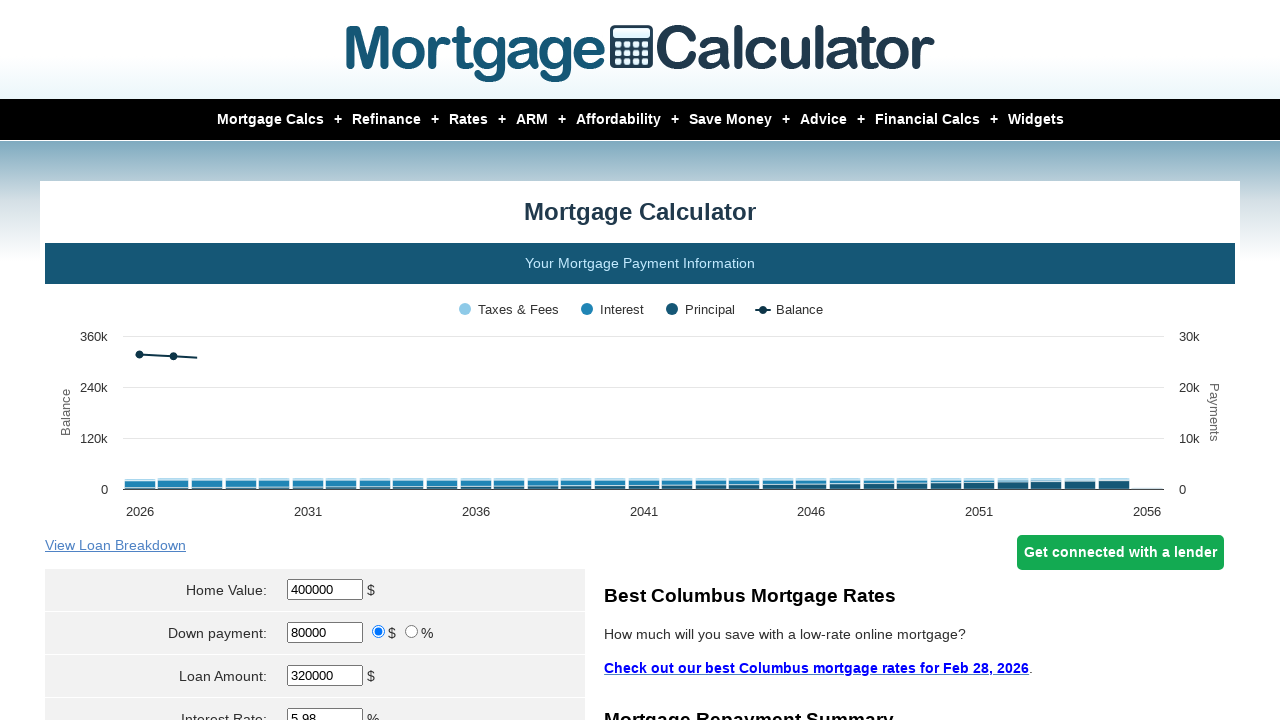

Page fully loaded (domcontentloaded)
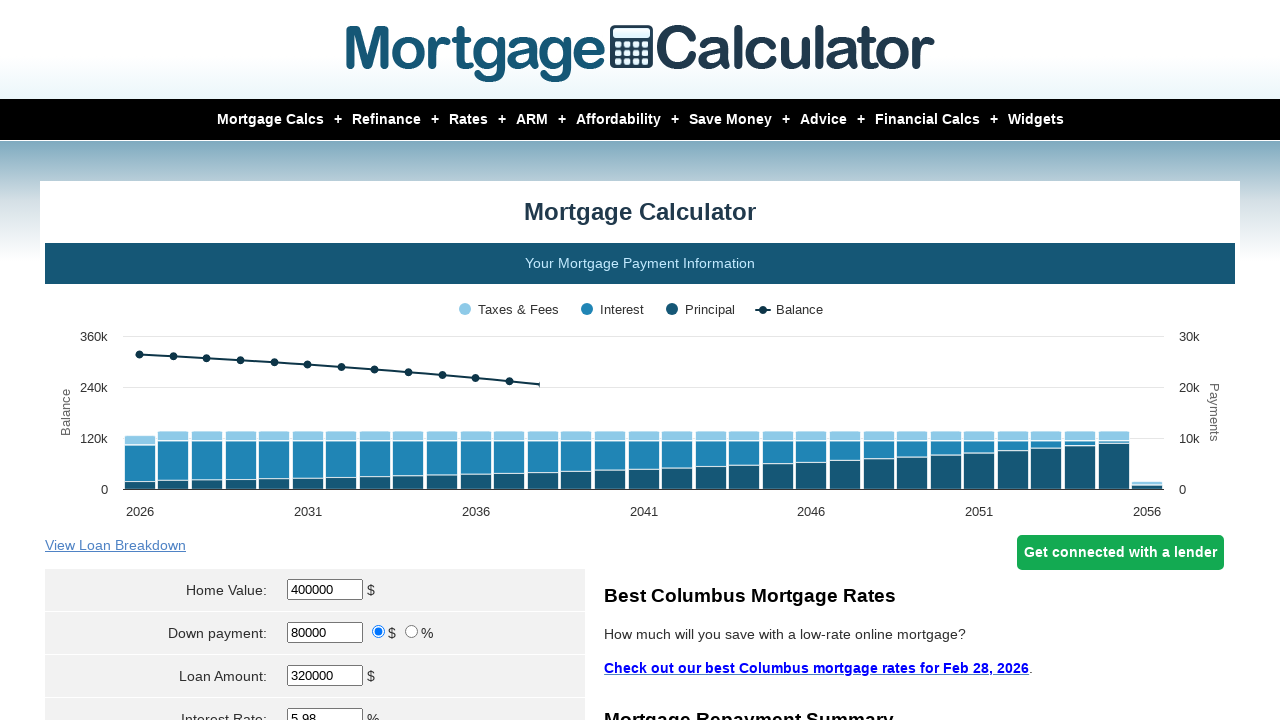

Retrieved page title
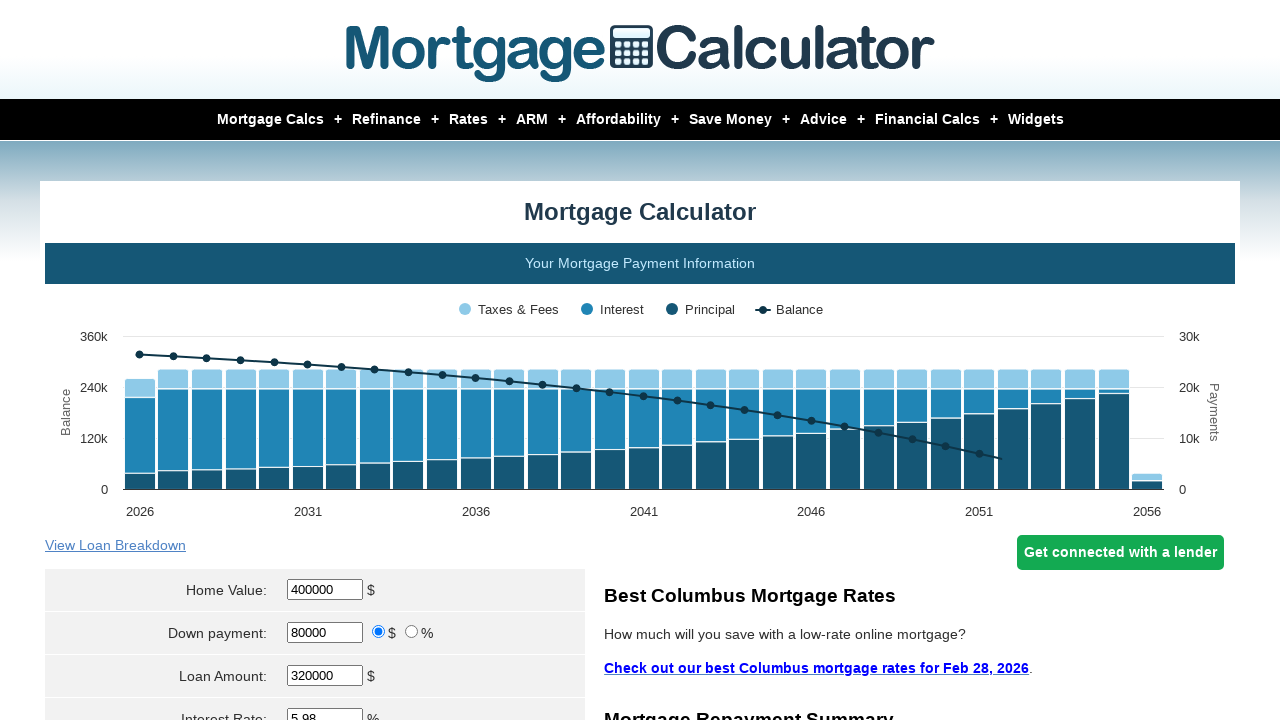

Verified page title is present and not empty
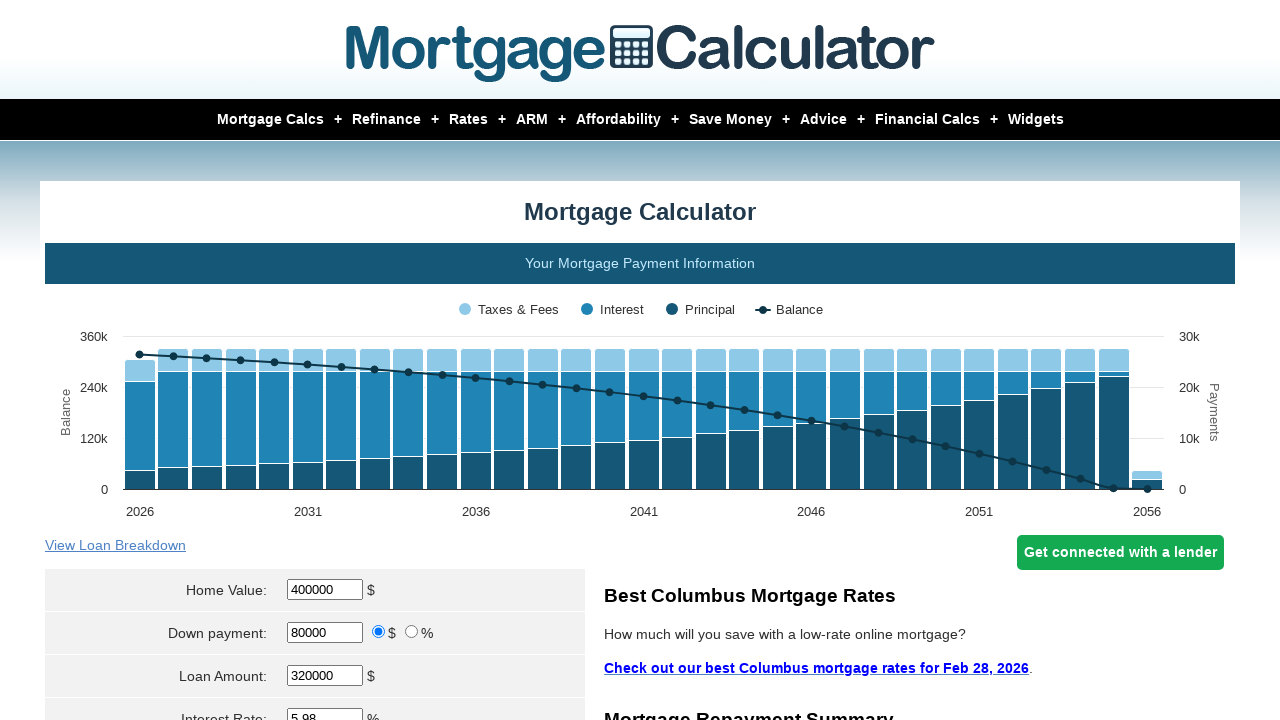

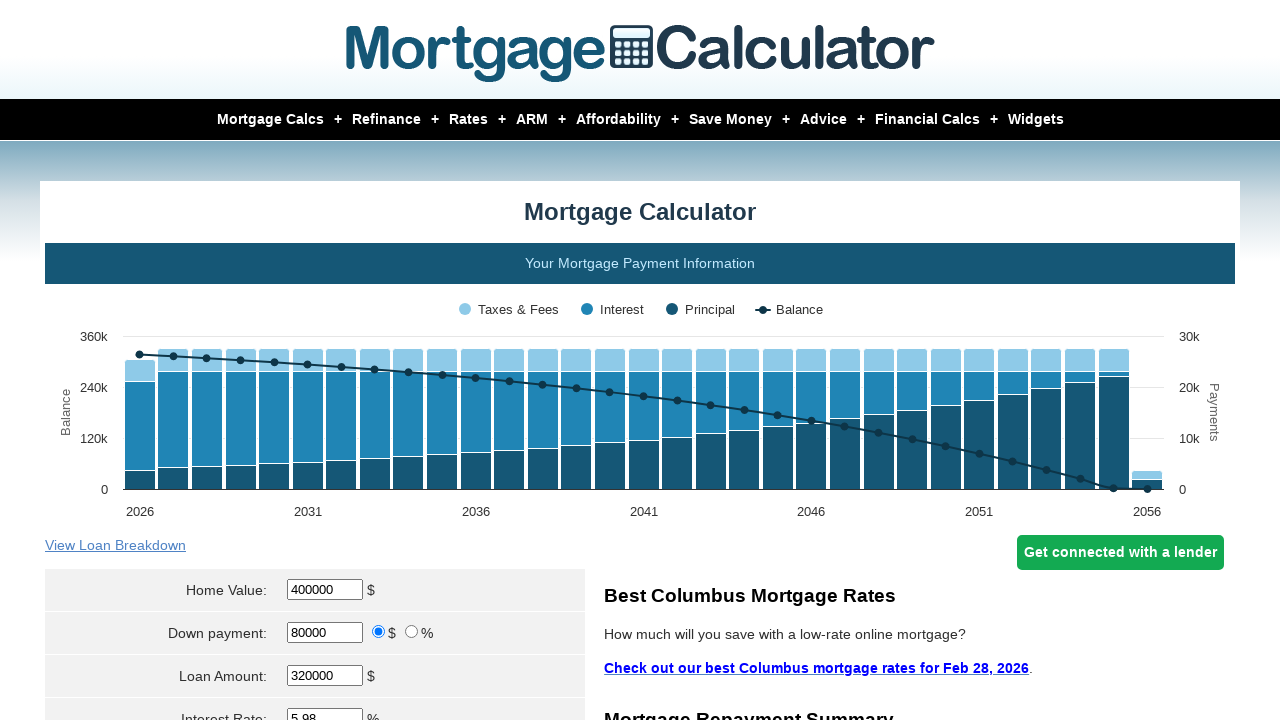